Navigates through links to a test page and verifies a button element is visible

Starting URL: https://teserat.github.io/welcome/

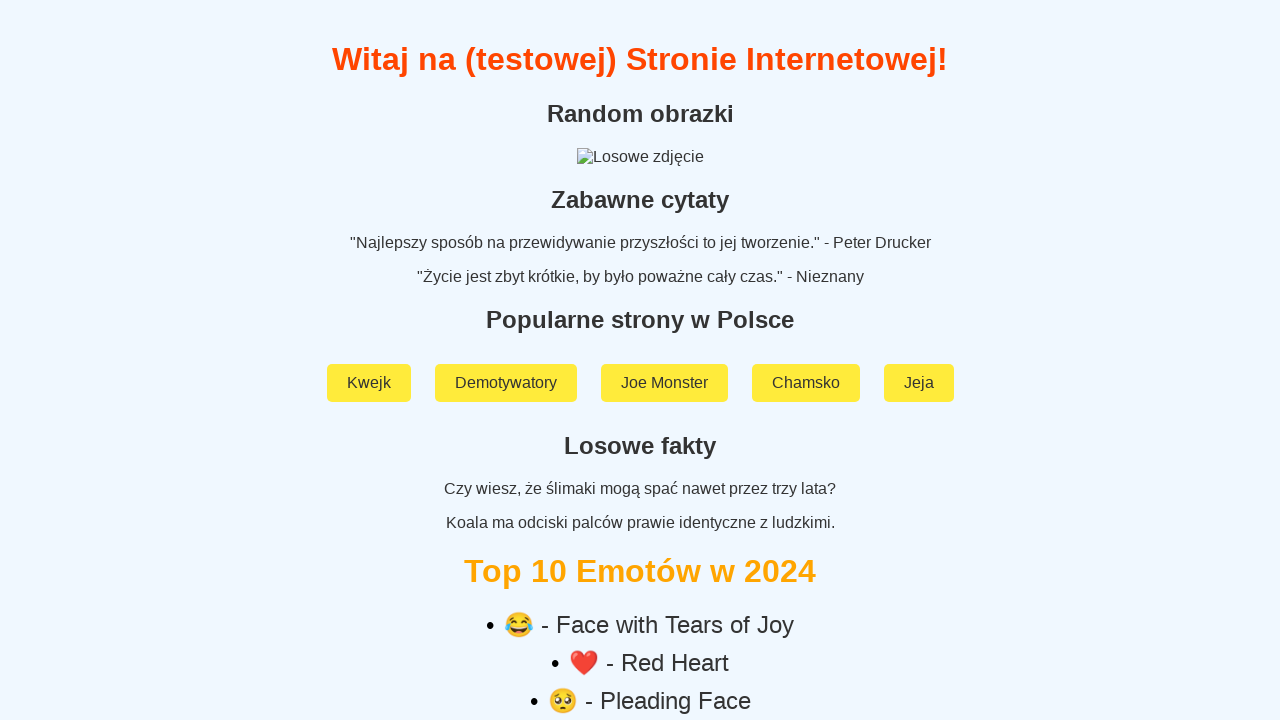

Clicked on 'Rozchodniak' link at (640, 592) on a:text('Rozchodniak')
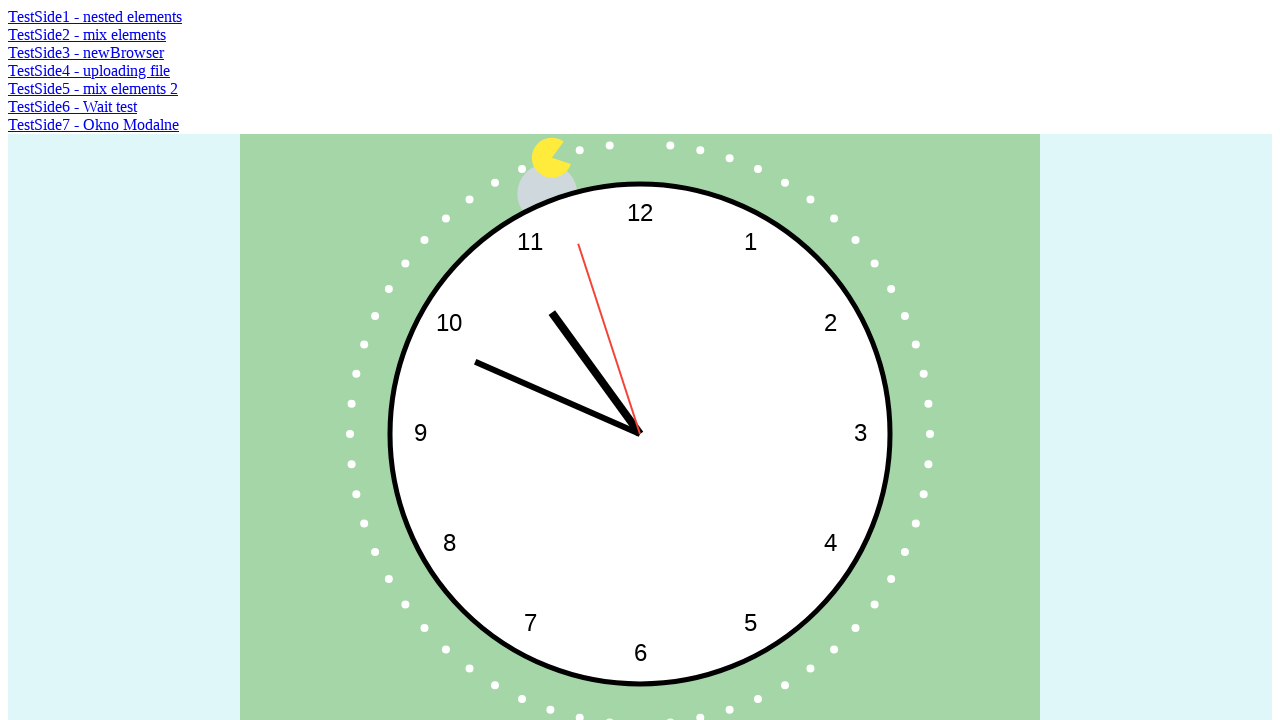

Clicked on 'TestSide5 - mix elements 2' link at (93, 88) on a:text('TestSide5 - mix elements 2')
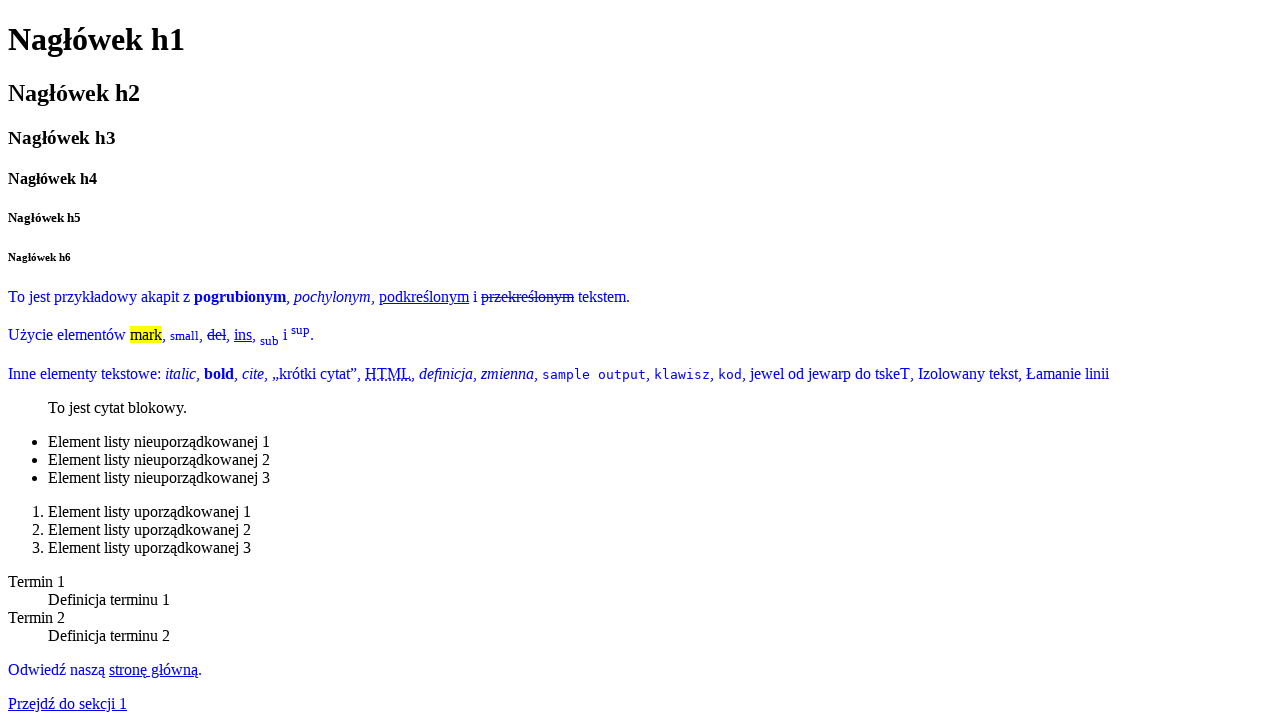

Verified button element is visible
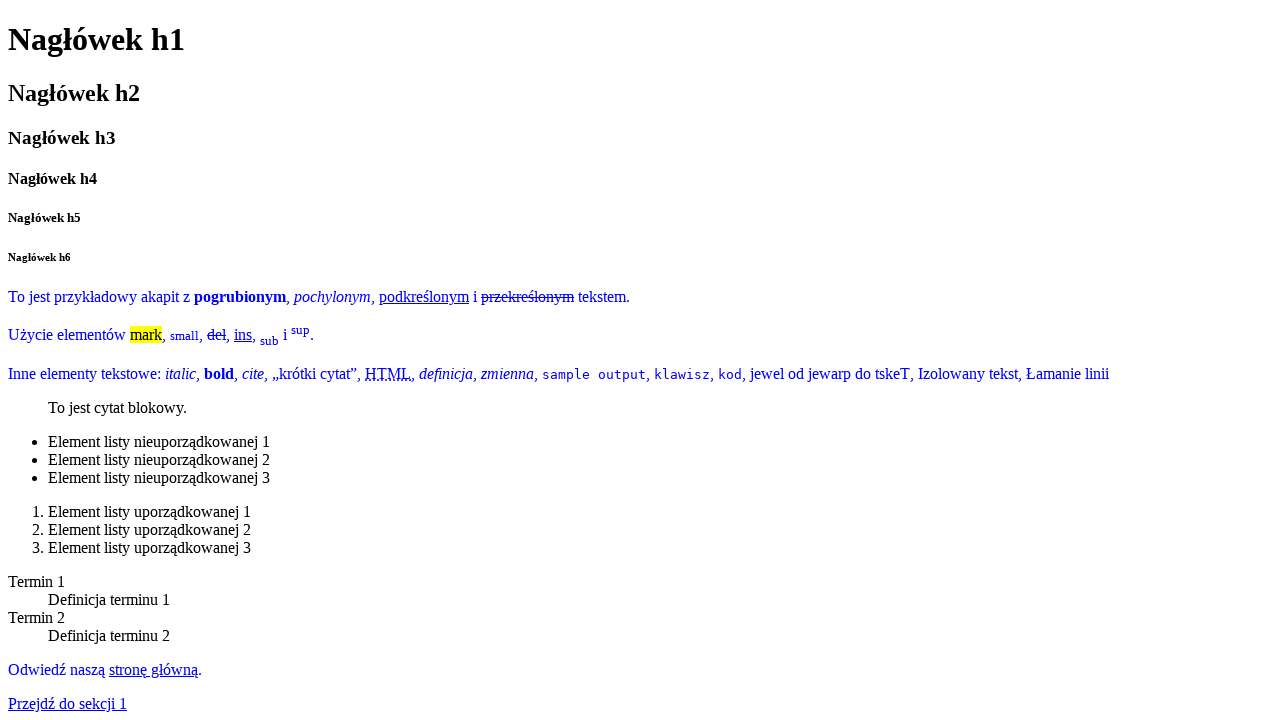

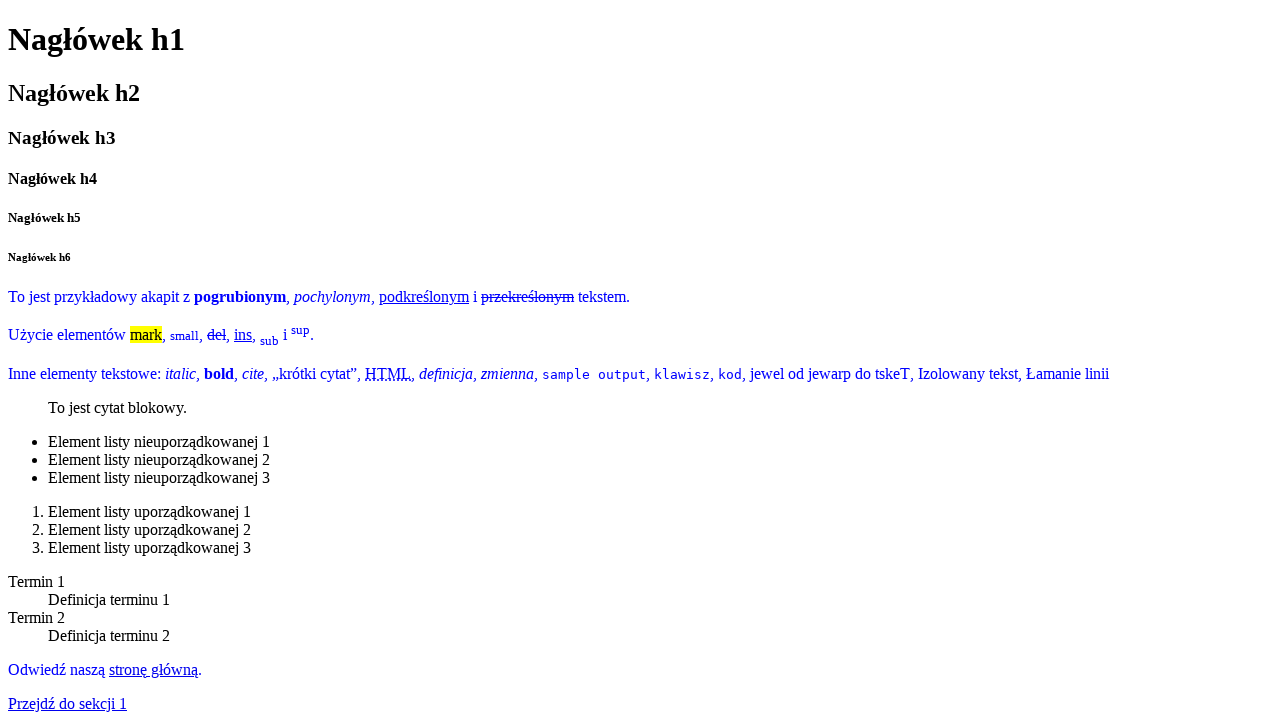